Tests dropdown select functionality by selecting an option from a static dropdown menu using its value attribute

Starting URL: https://the-internet.herokuapp.com/dropdown

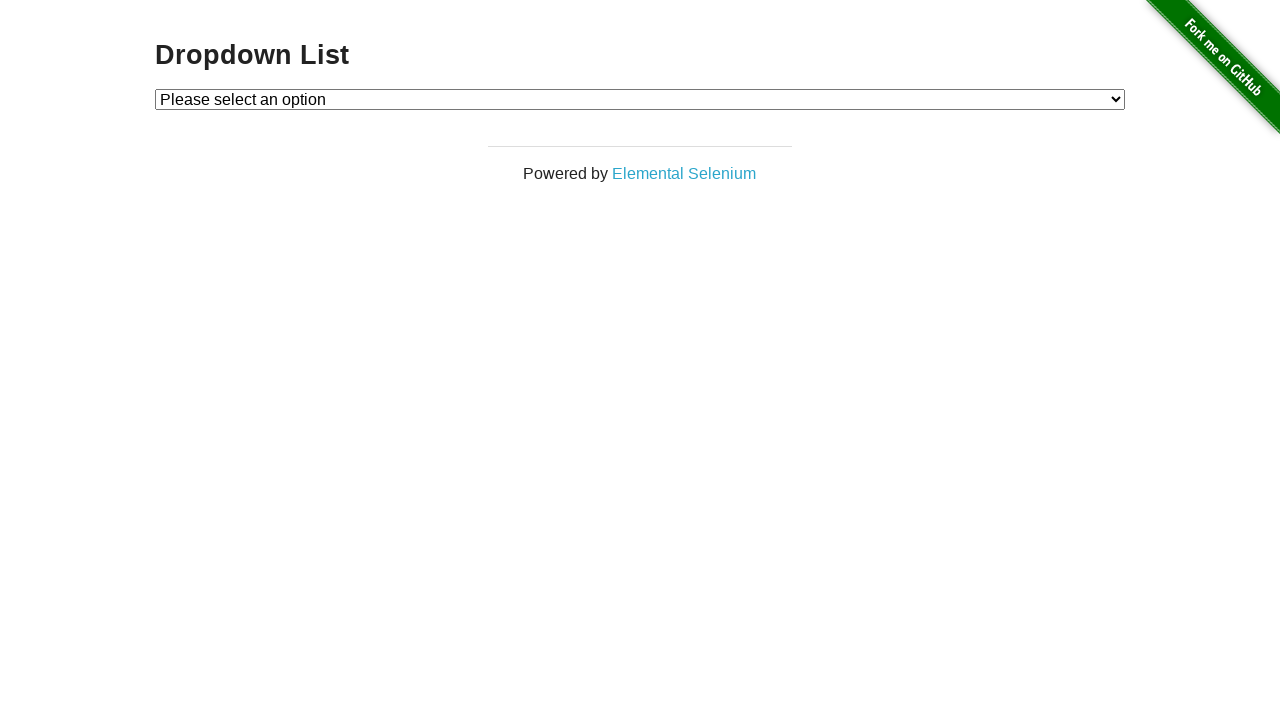

Selected option with value '2' from the static dropdown menu on #dropdown
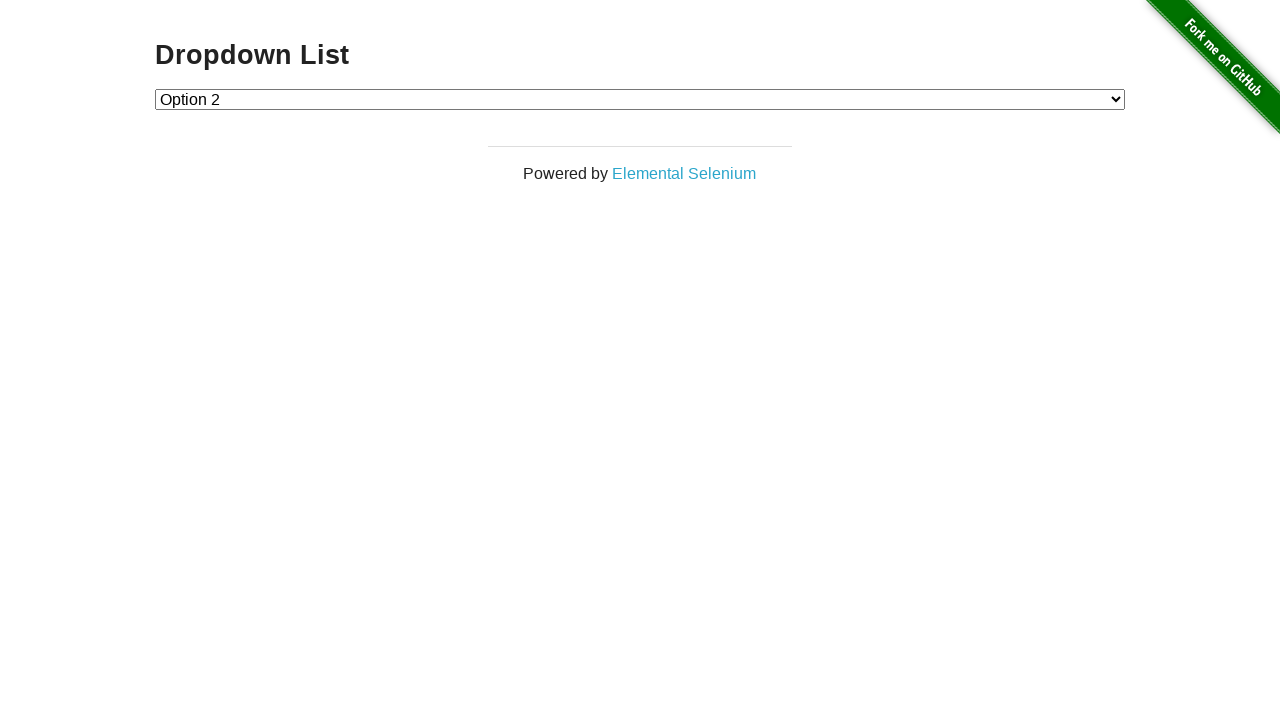

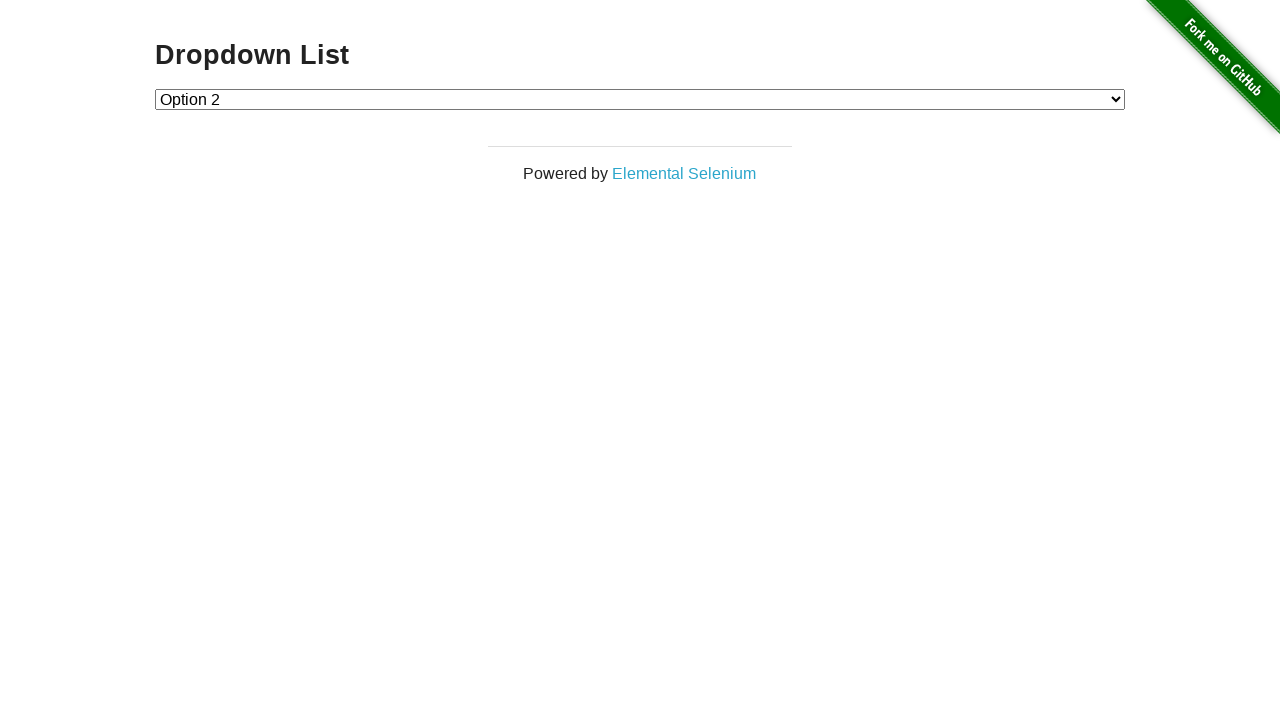